Tests GitHub's search functionality by opening the search dialog, entering a search query, and verifying results appear.

Starting URL: https://github.com/

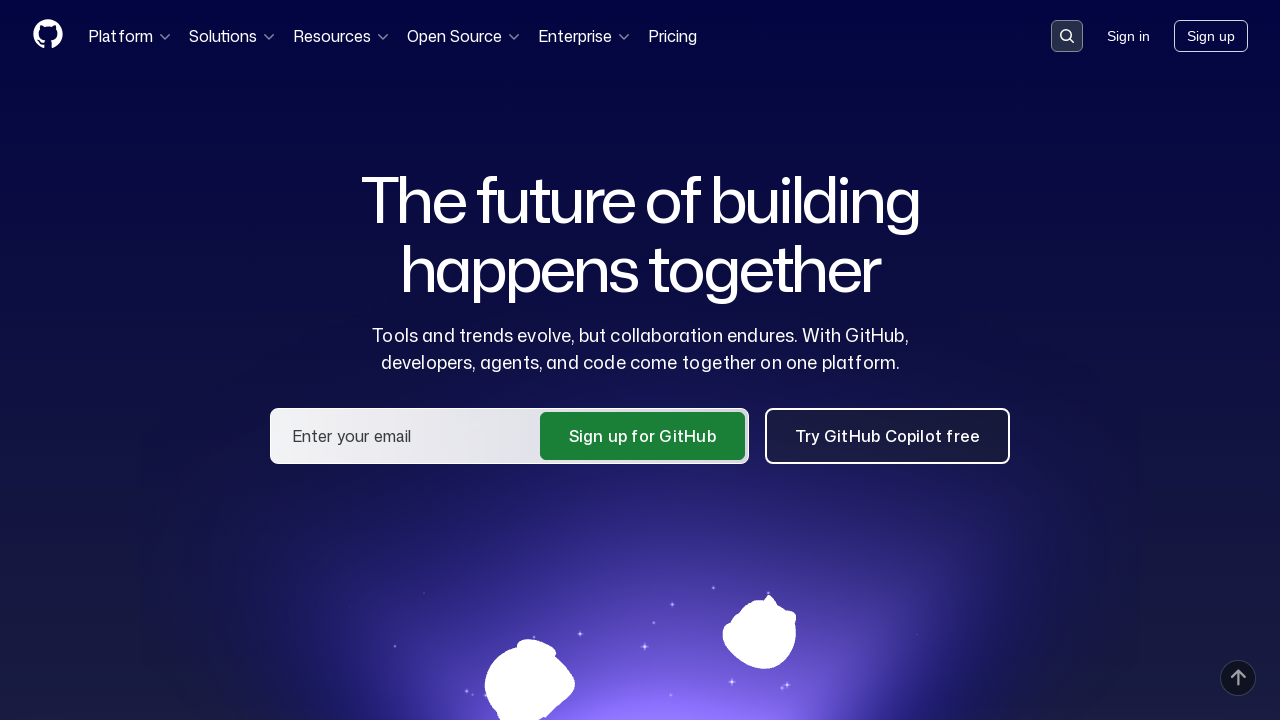

Clicked search button to open search dialog at (1067, 36) on button[data-target='qbsearch-input.inputButton'], [data-hotkey='s,/']
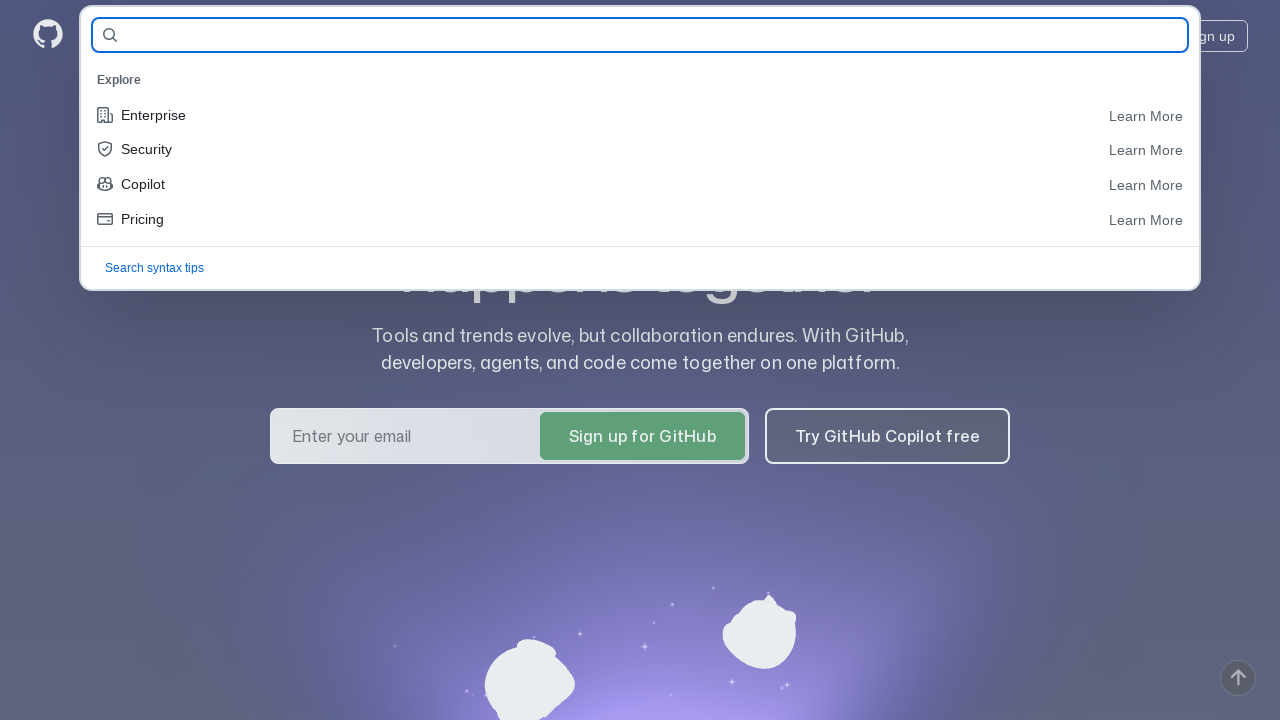

Filled search input with query 'fml' on input[name='query-builder-test'], input[id='query-builder-test']
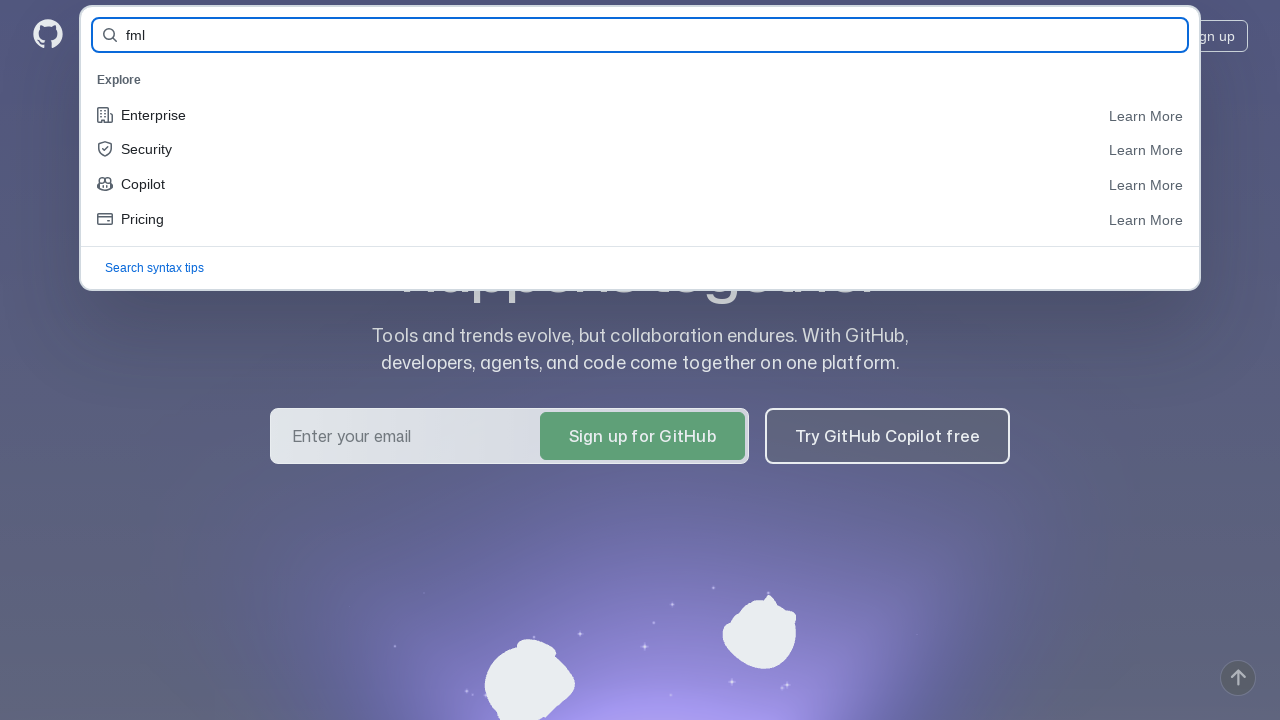

Pressed Enter to execute search
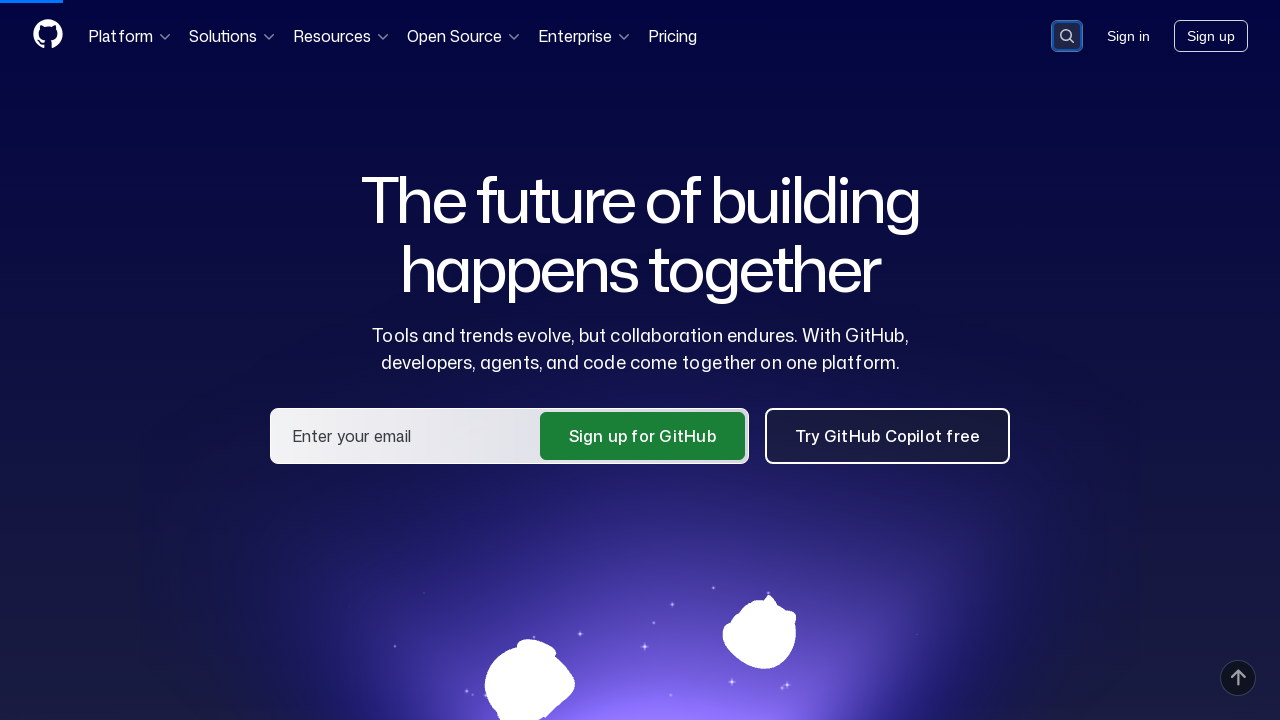

Search results loaded and verified
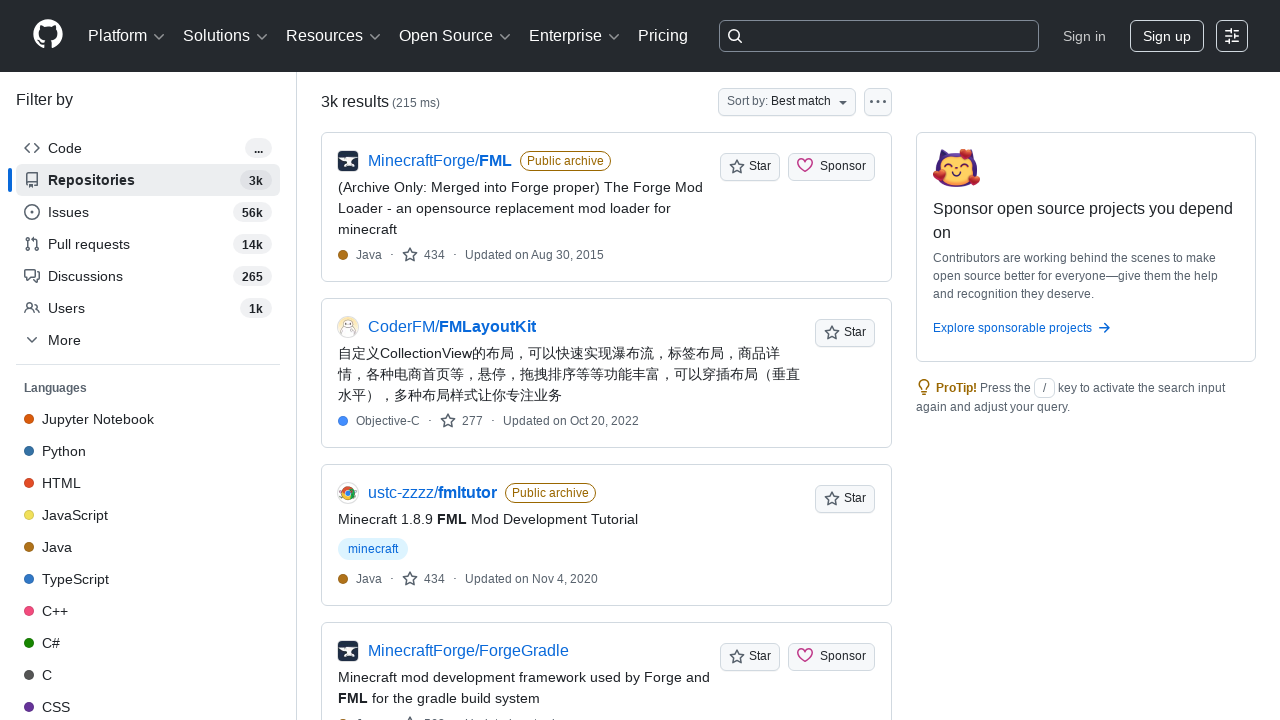

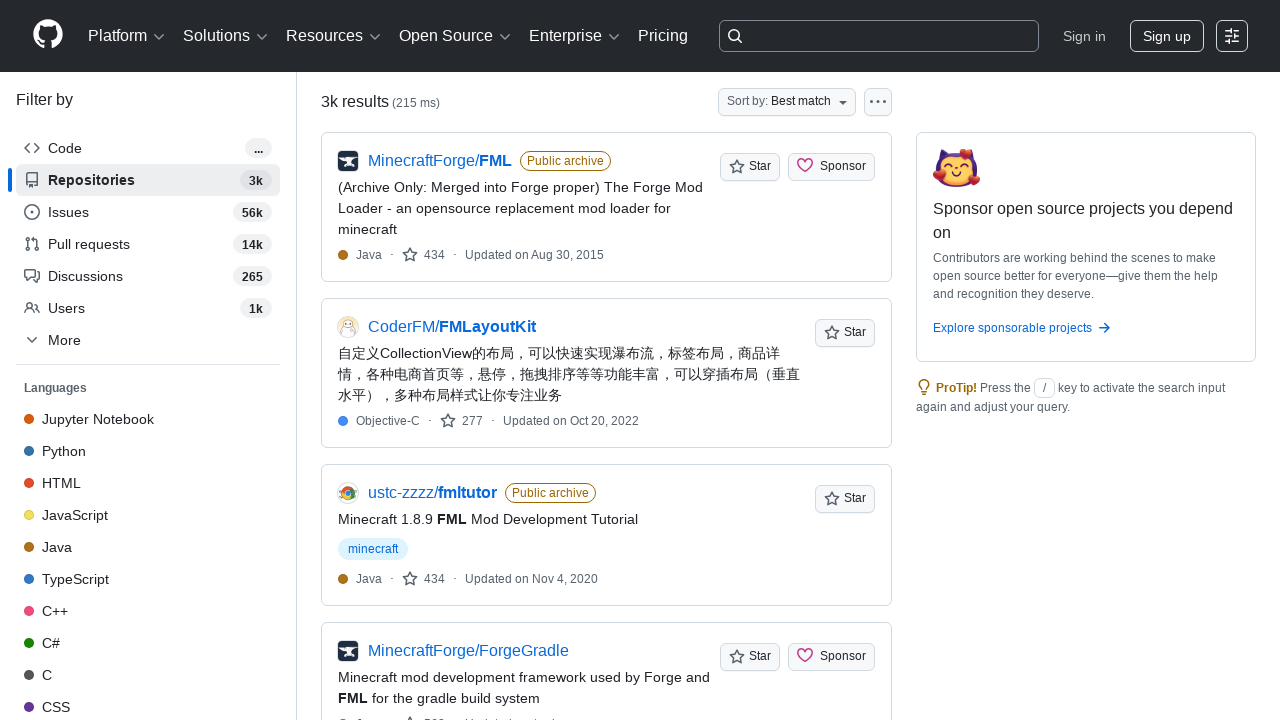